Adds specific vegetables (Raspberry, Strawberry, Beetroot) to cart, proceeds to checkout, and applies a promo code

Starting URL: https://rahulshettyacademy.com/seleniumPractise/#/

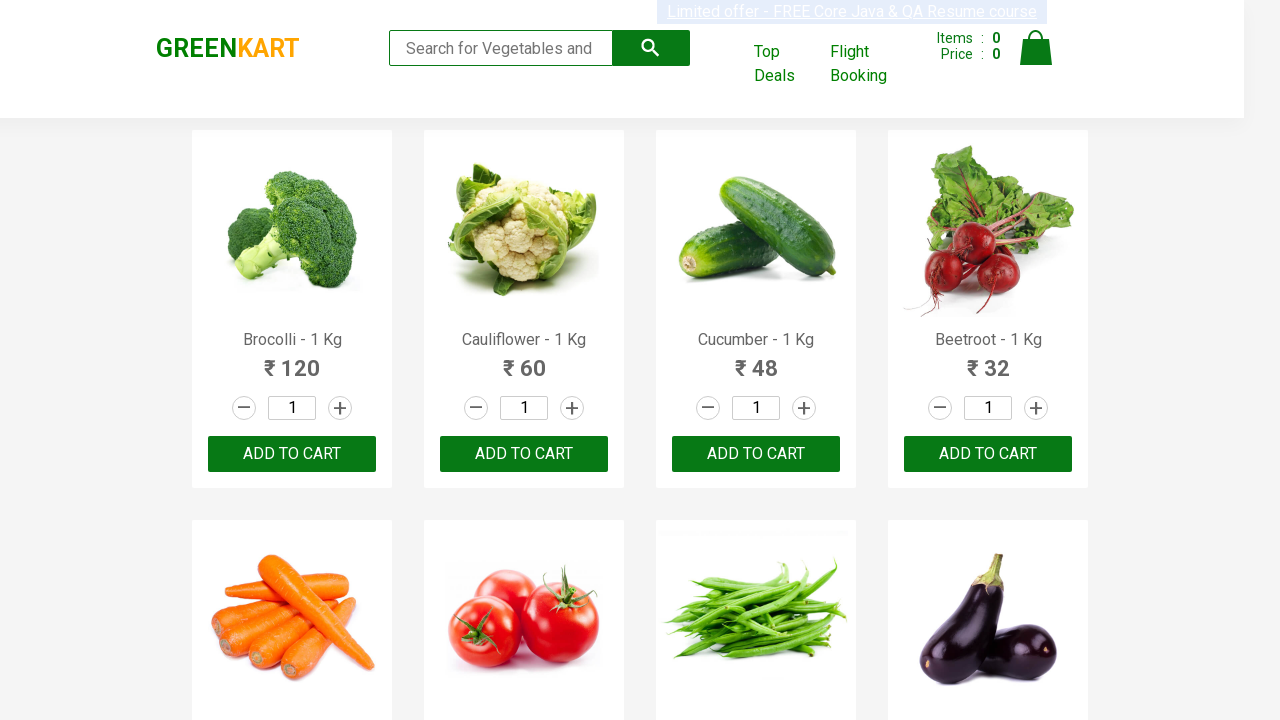

Navigated to Rahul Shetty Academy practice page
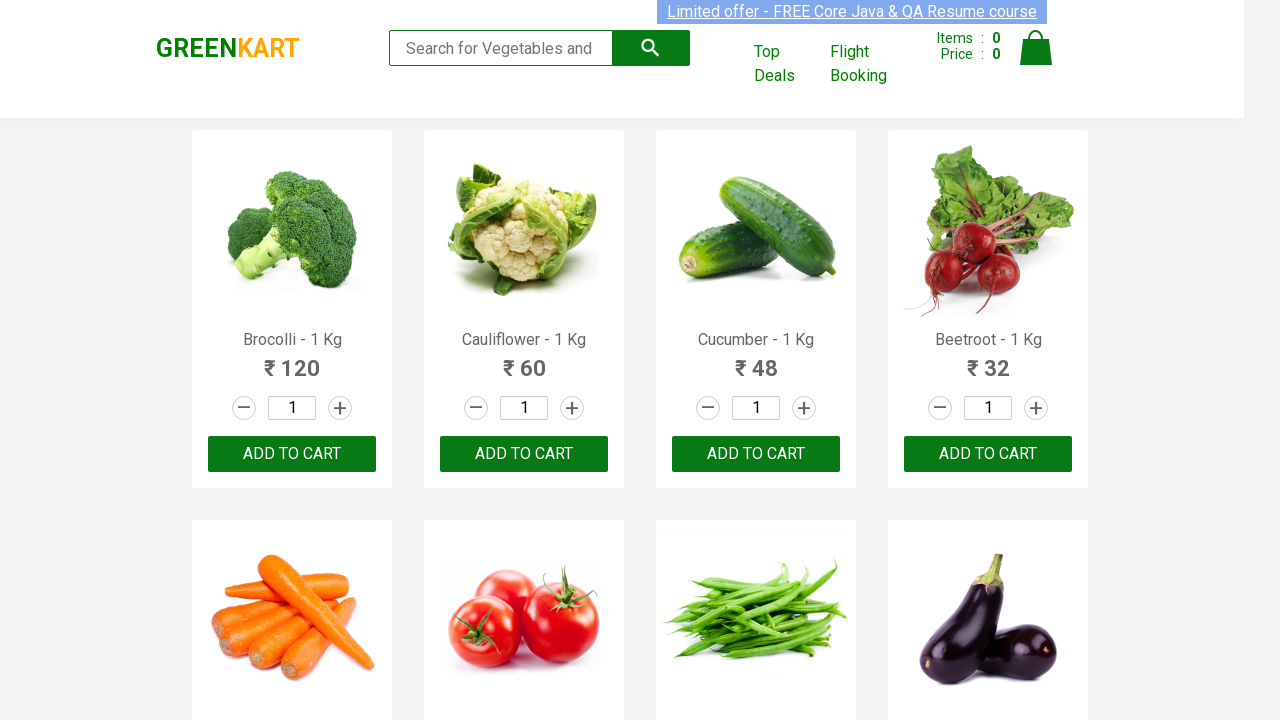

Retrieved all product names from page
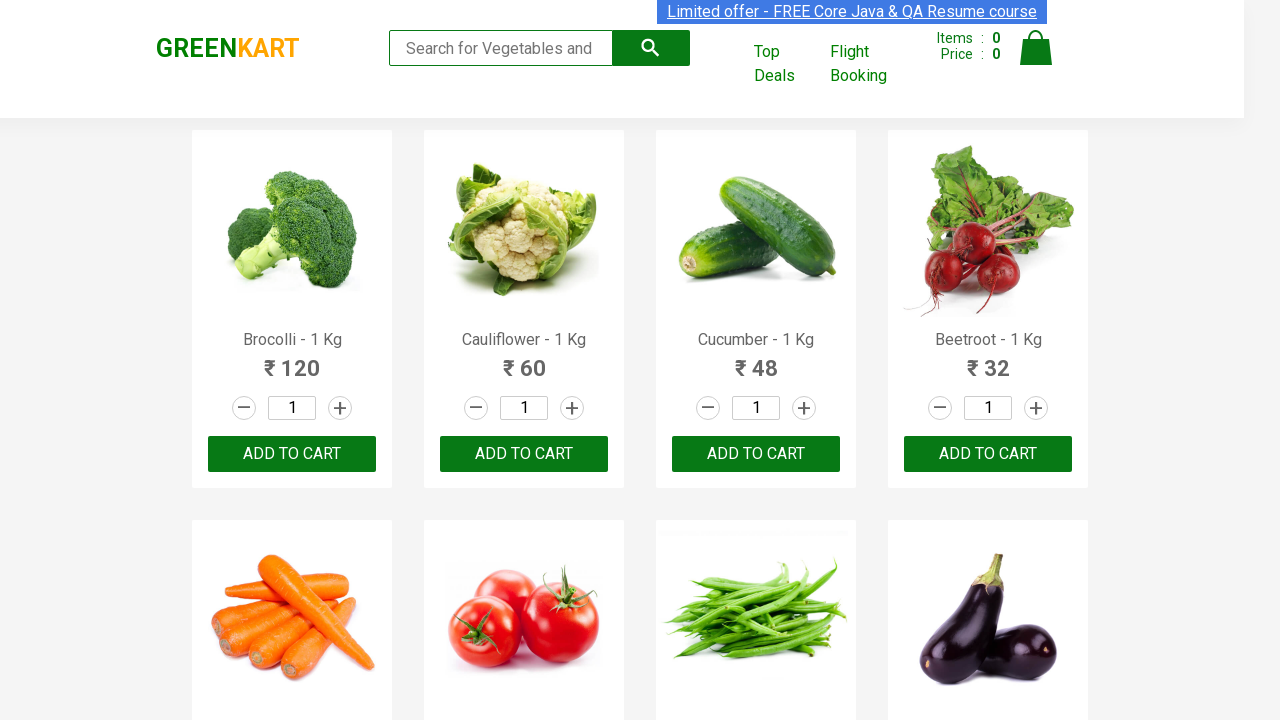

Added Beetroot to cart
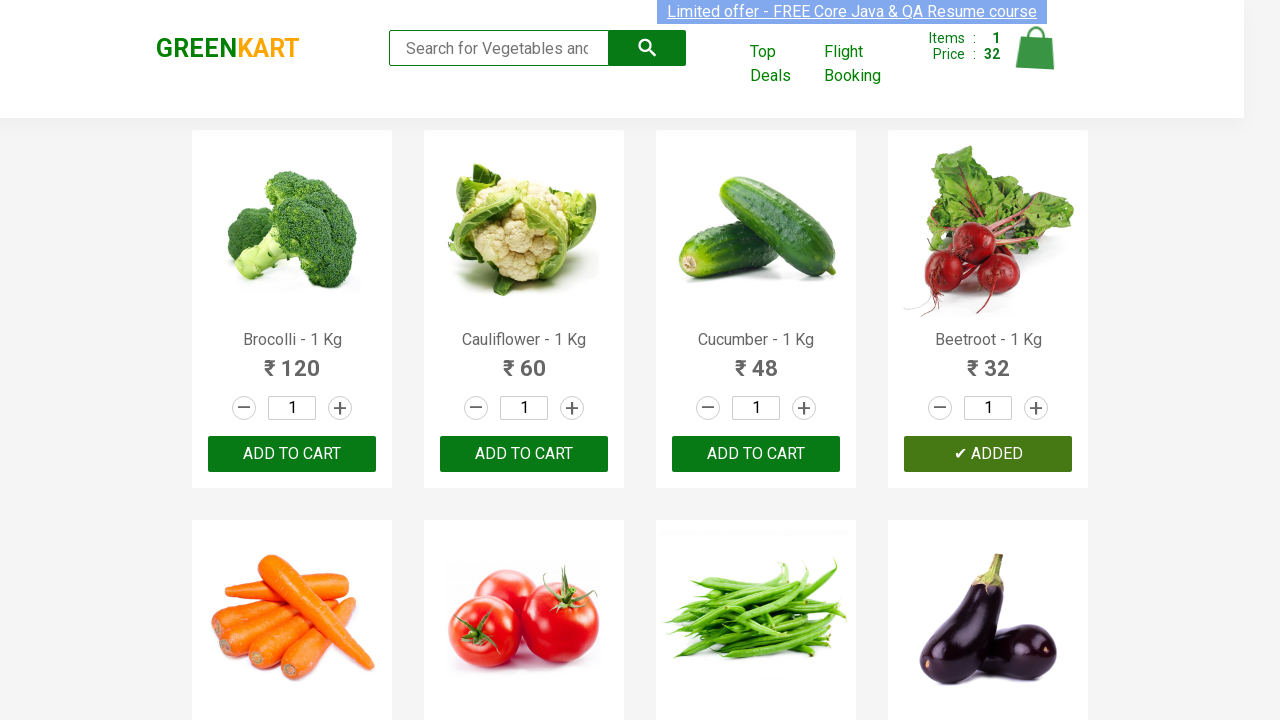

Added Raspberry to cart
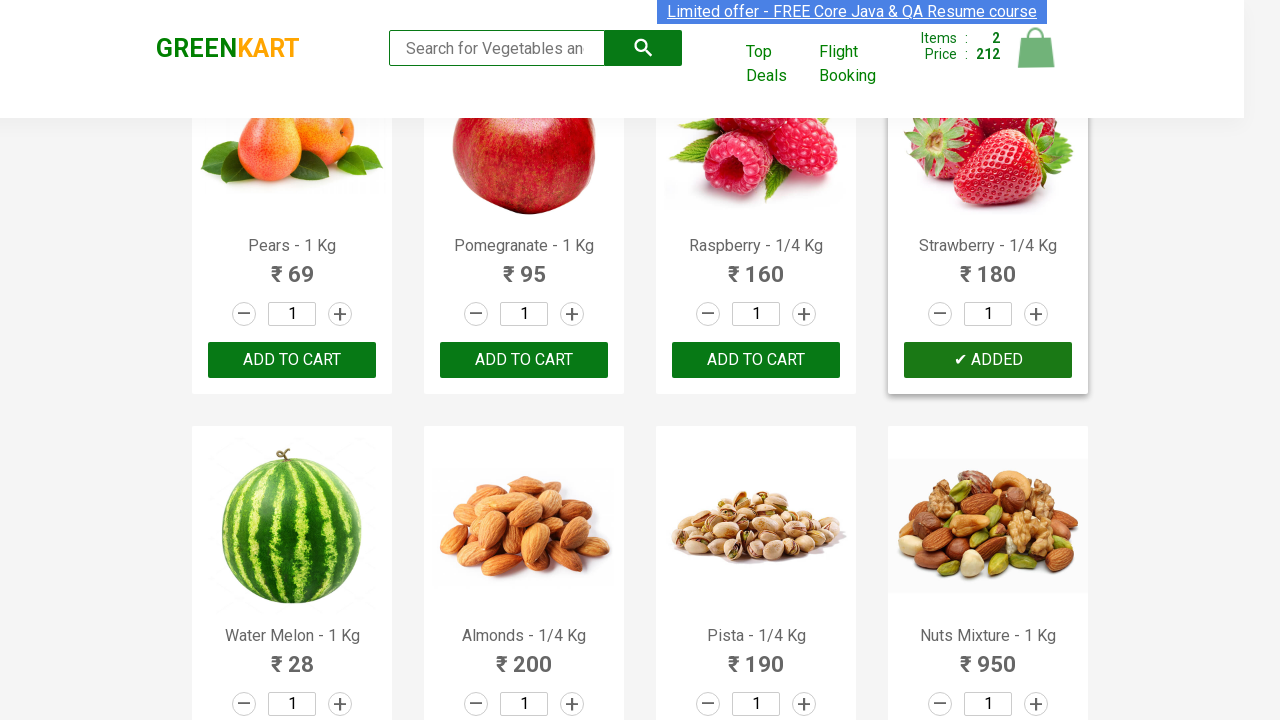

Added Strawberry to cart
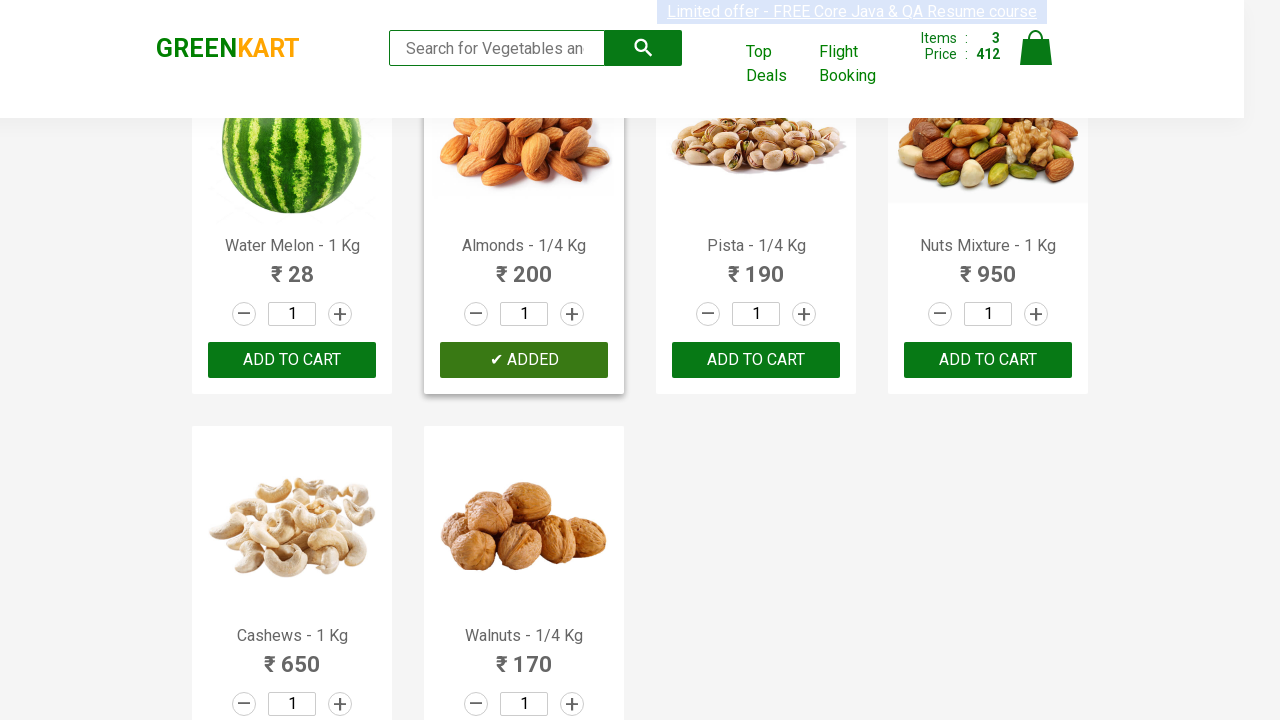

Clicked cart icon to view cart at (1036, 48) on img[alt='Cart']
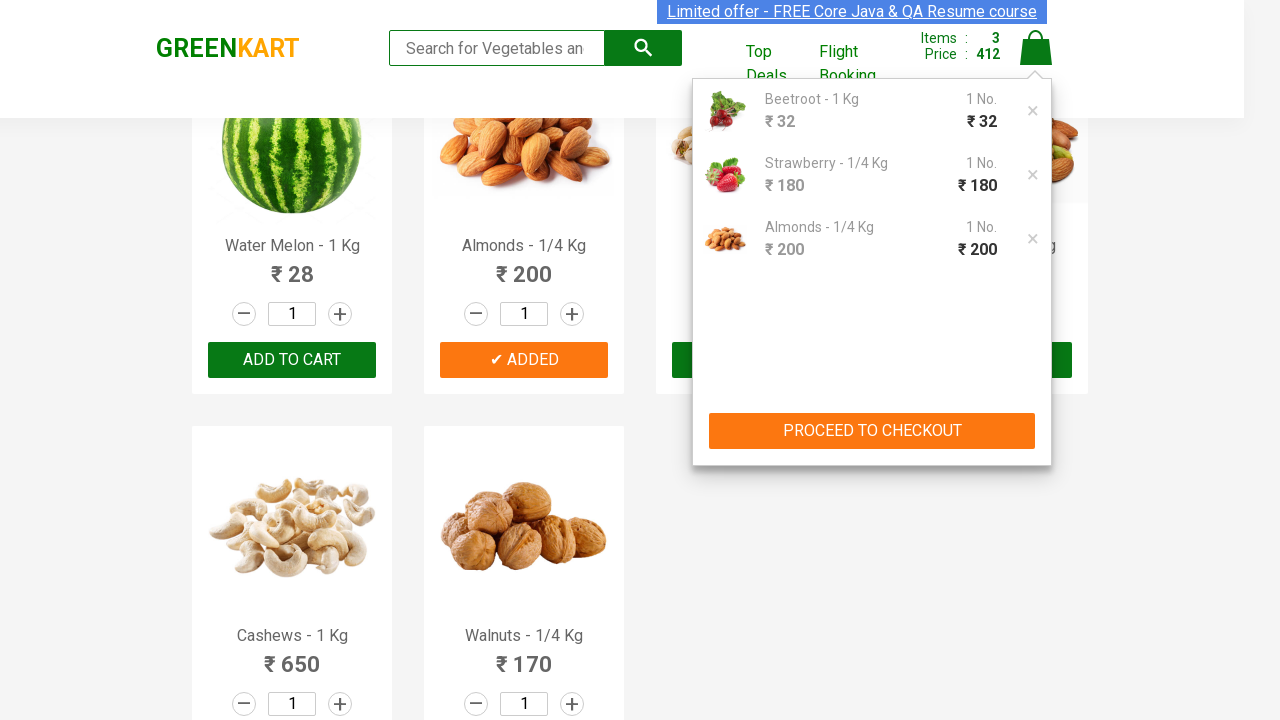

Clicked PROCEED TO CHECKOUT button at (872, 431) on xpath=//button[contains(text(),'PROCEED TO CHECKOUT')]
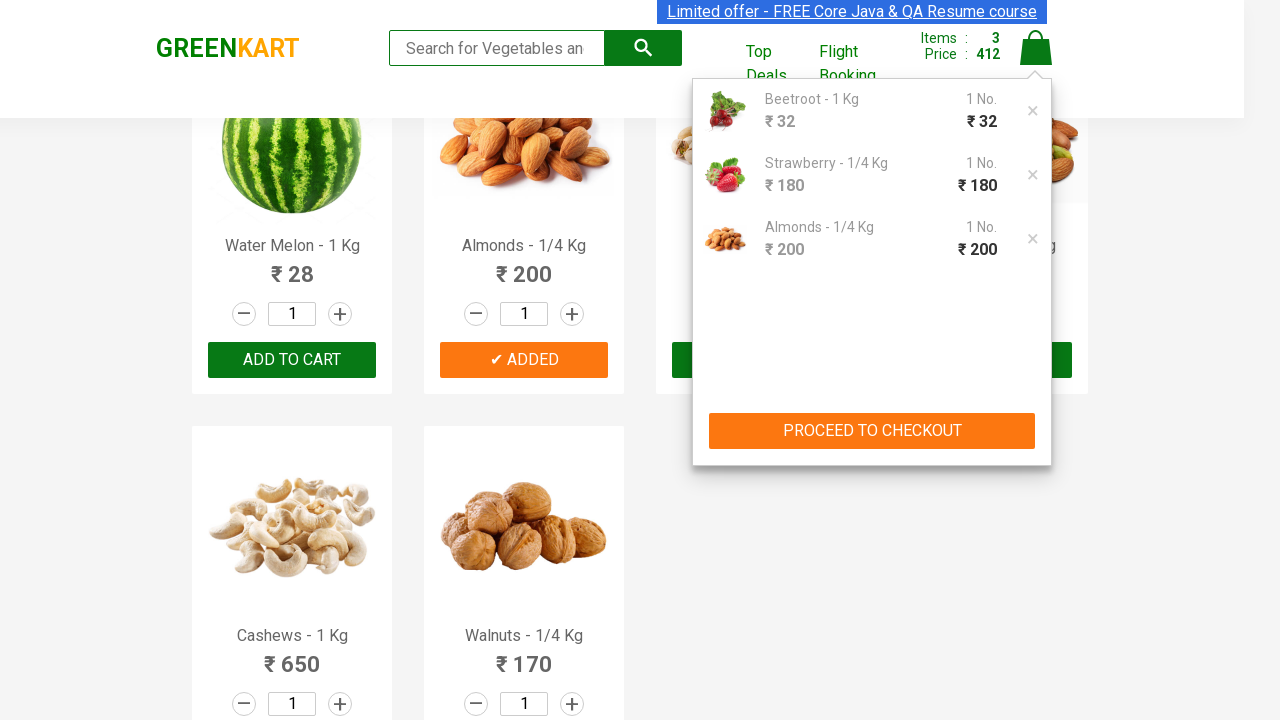

Promo code input field appeared
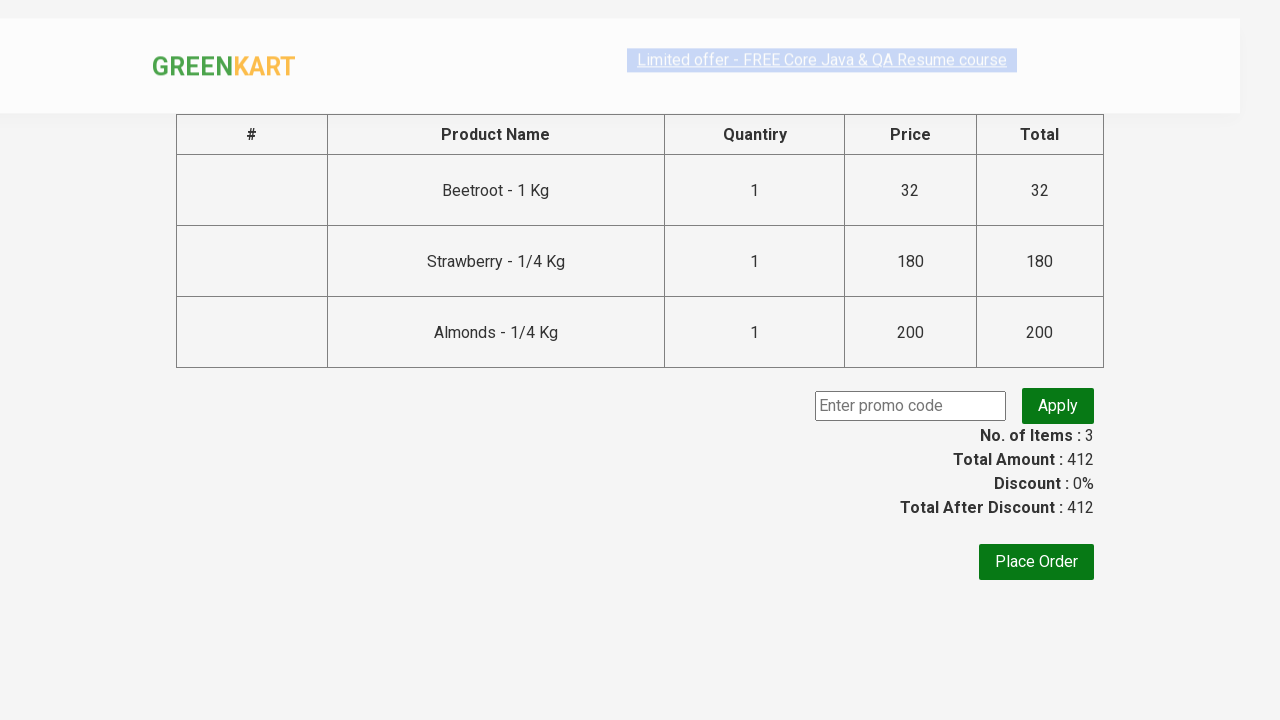

Entered promo code 'rahulshettyacademy' on input.promoCode
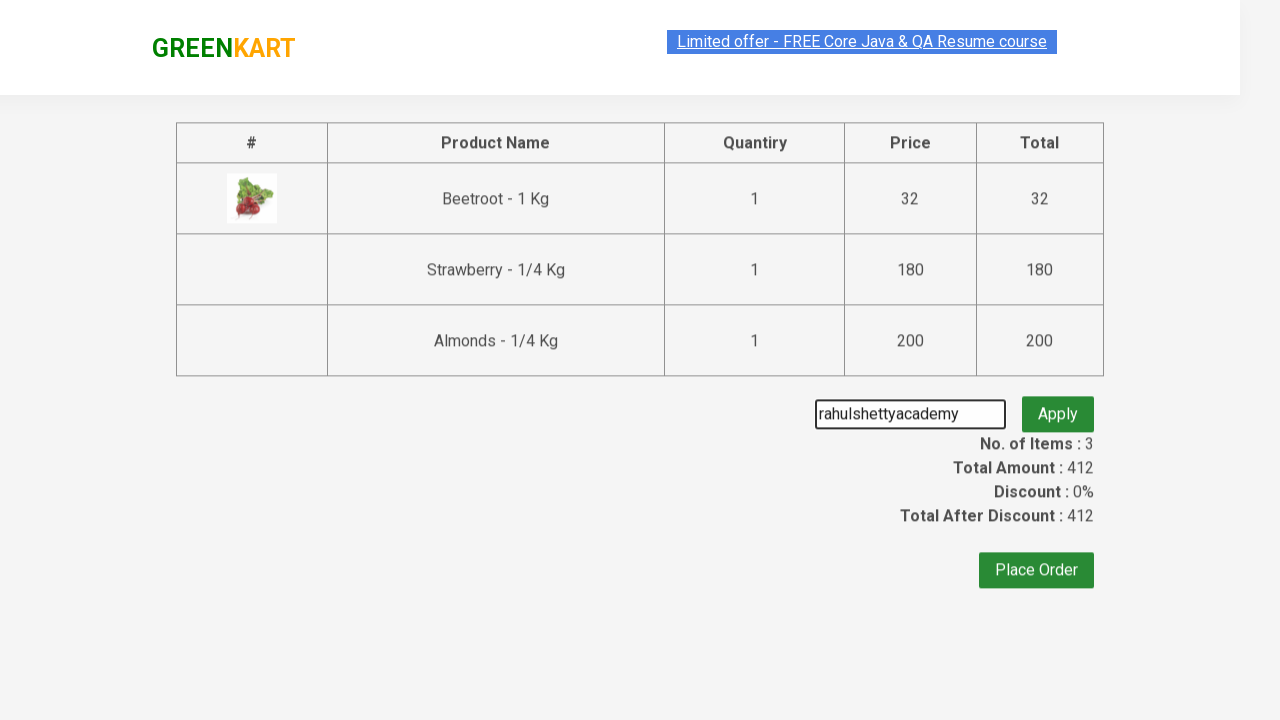

Clicked apply button to apply promo code at (1058, 406) on button.promoBtn
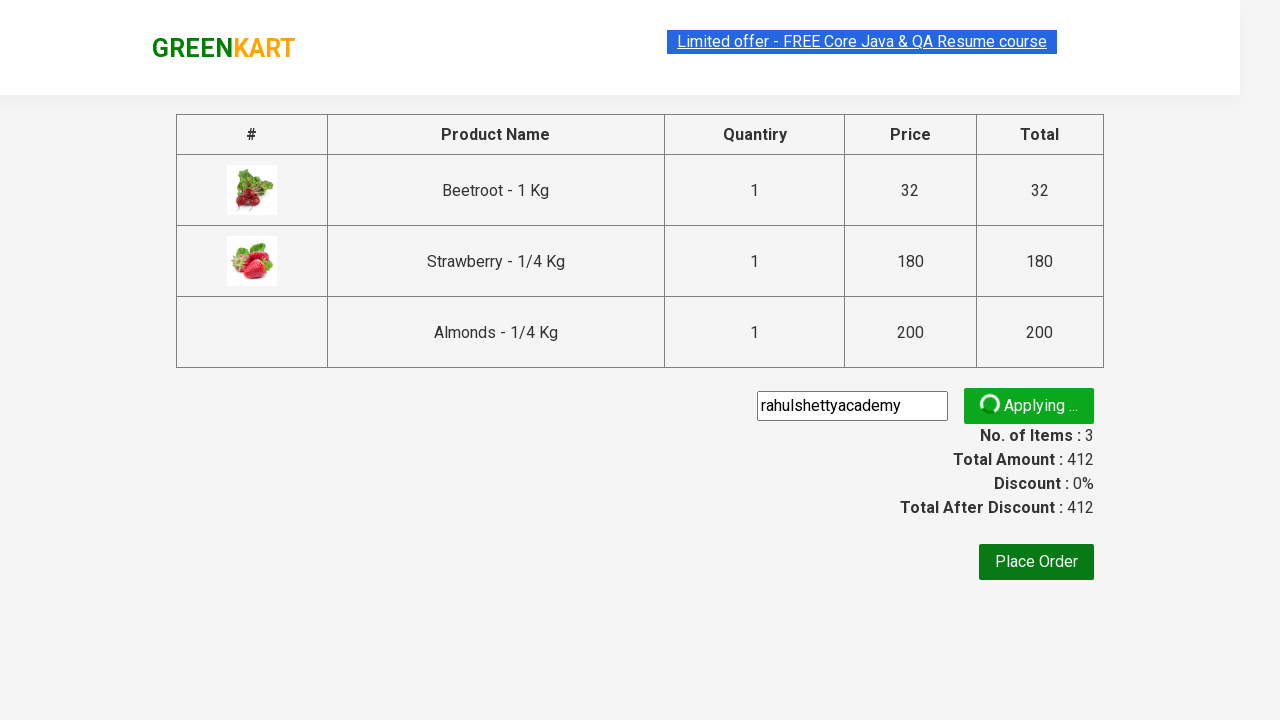

Promo info message appeared
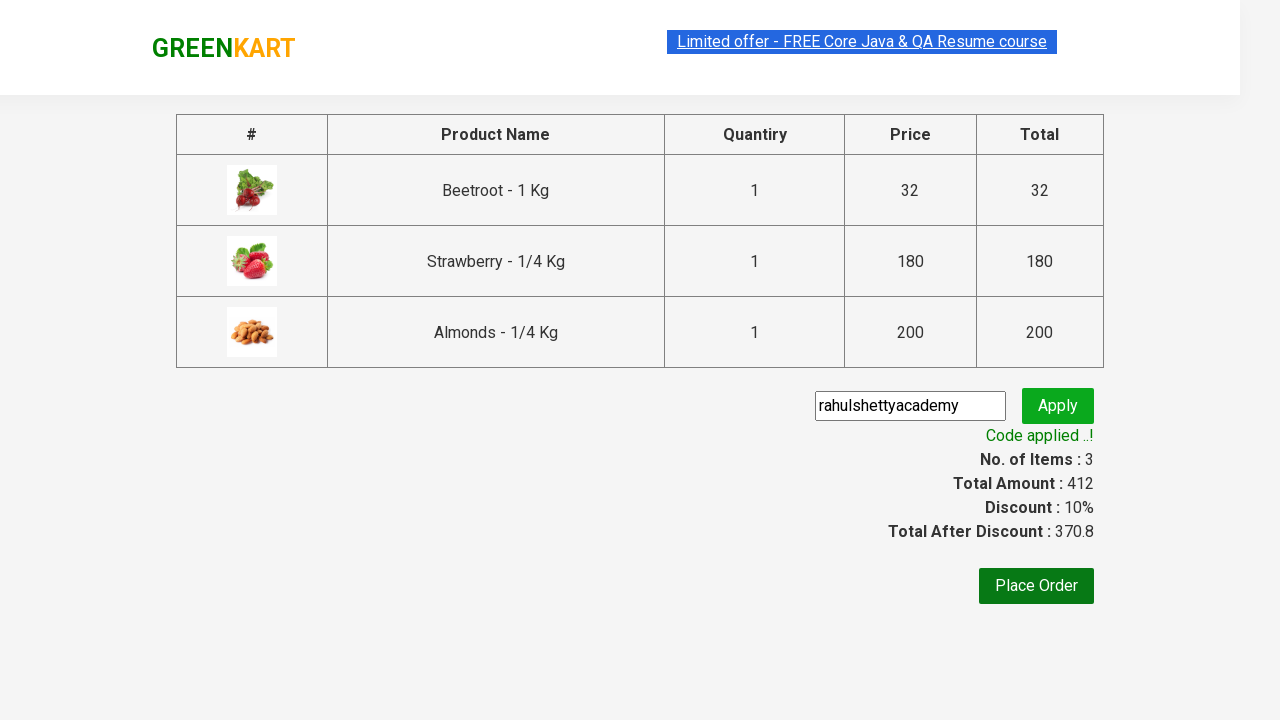

Retrieved promo message: Code applied ..!
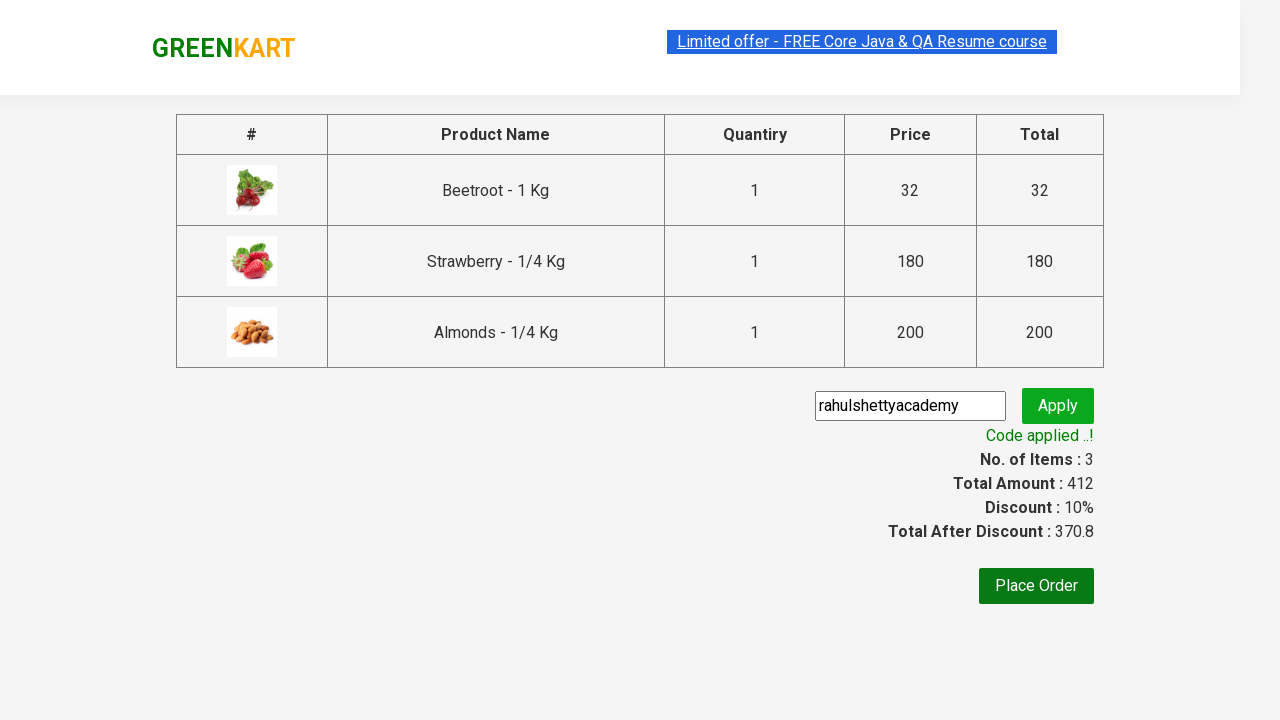

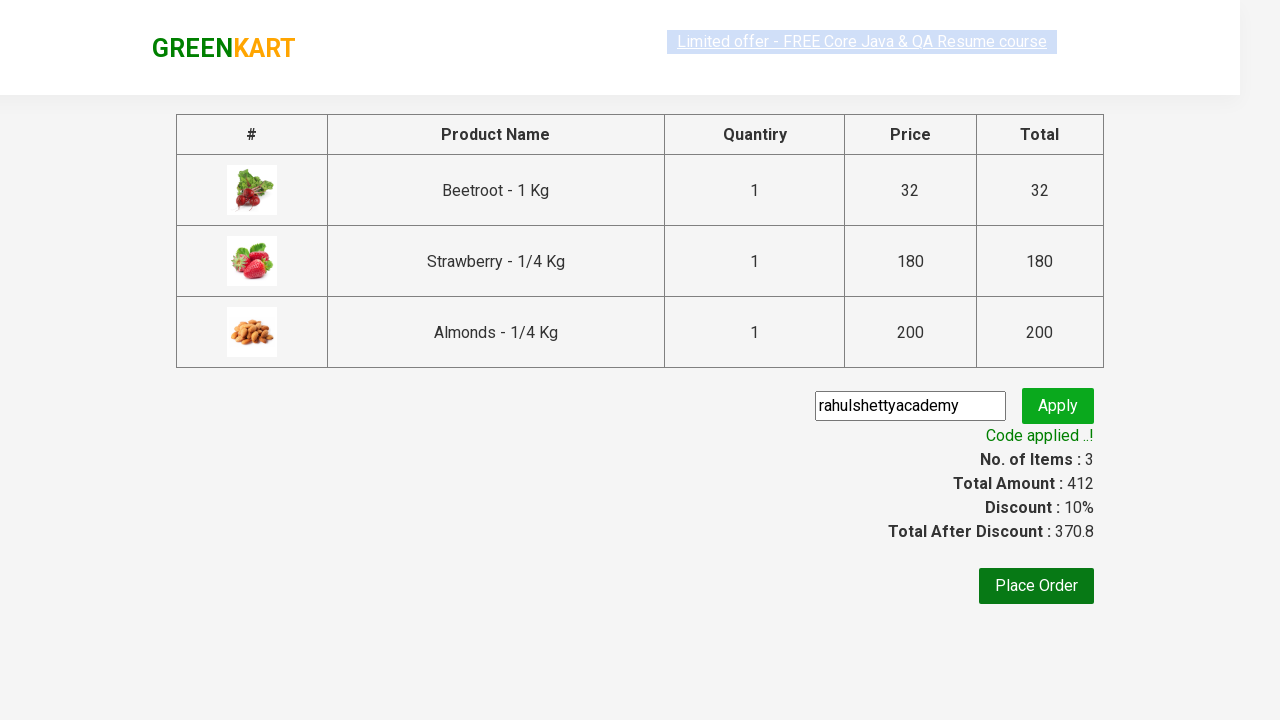